Tests dynamic loading functionality by clicking a start button and verifying that hidden content becomes visible

Starting URL: https://the-internet.herokuapp.com/dynamic_loading/1

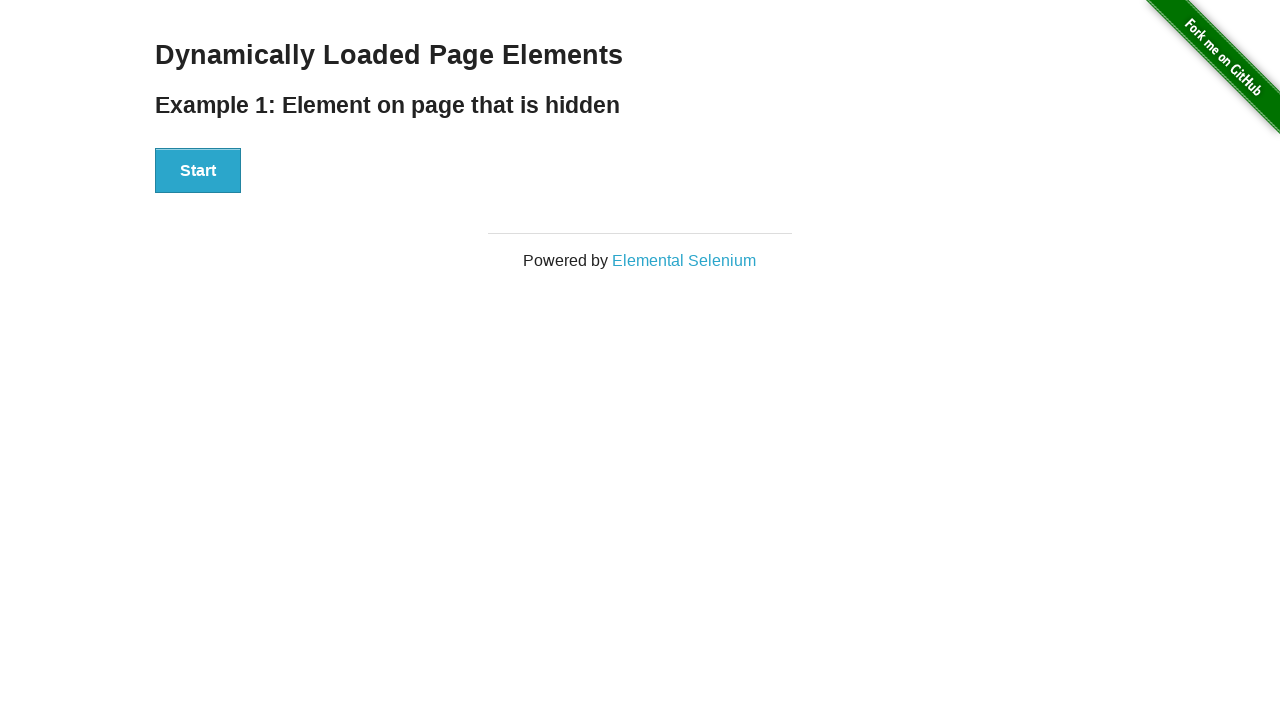

Navigated to dynamic loading test page
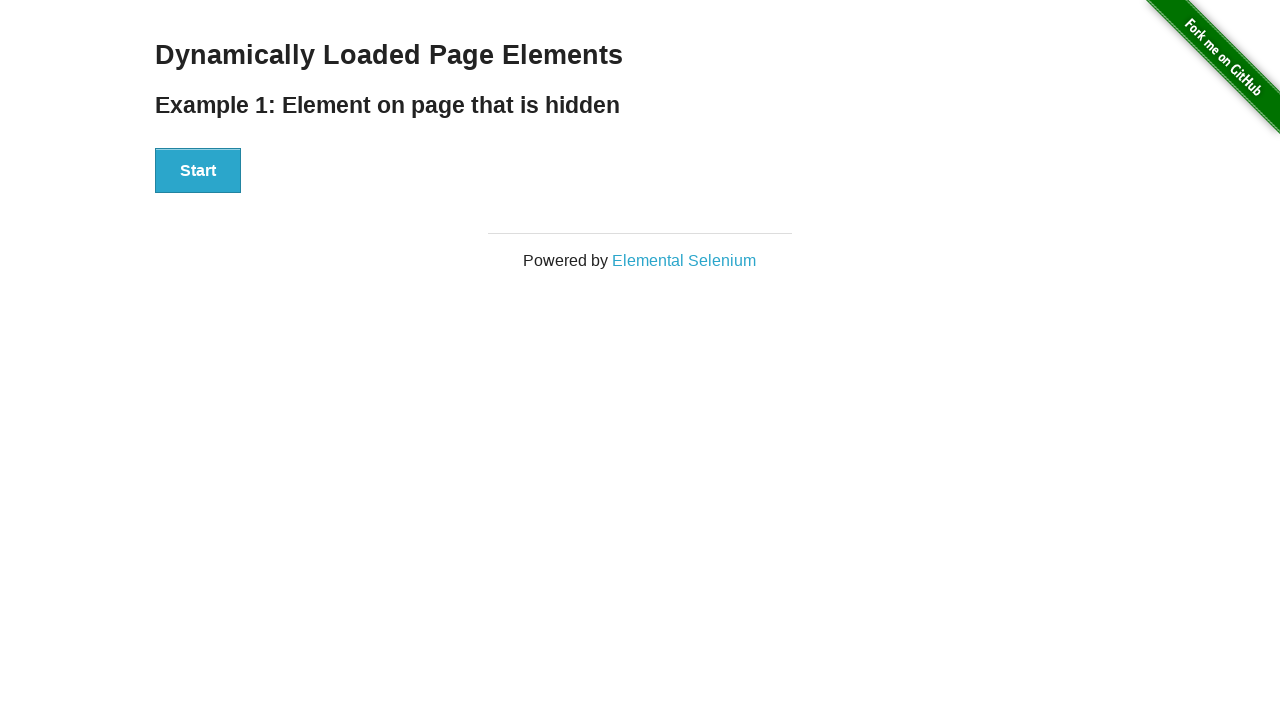

Clicked the Start button to trigger dynamic loading at (198, 171) on xpath=//button[text()='Start']
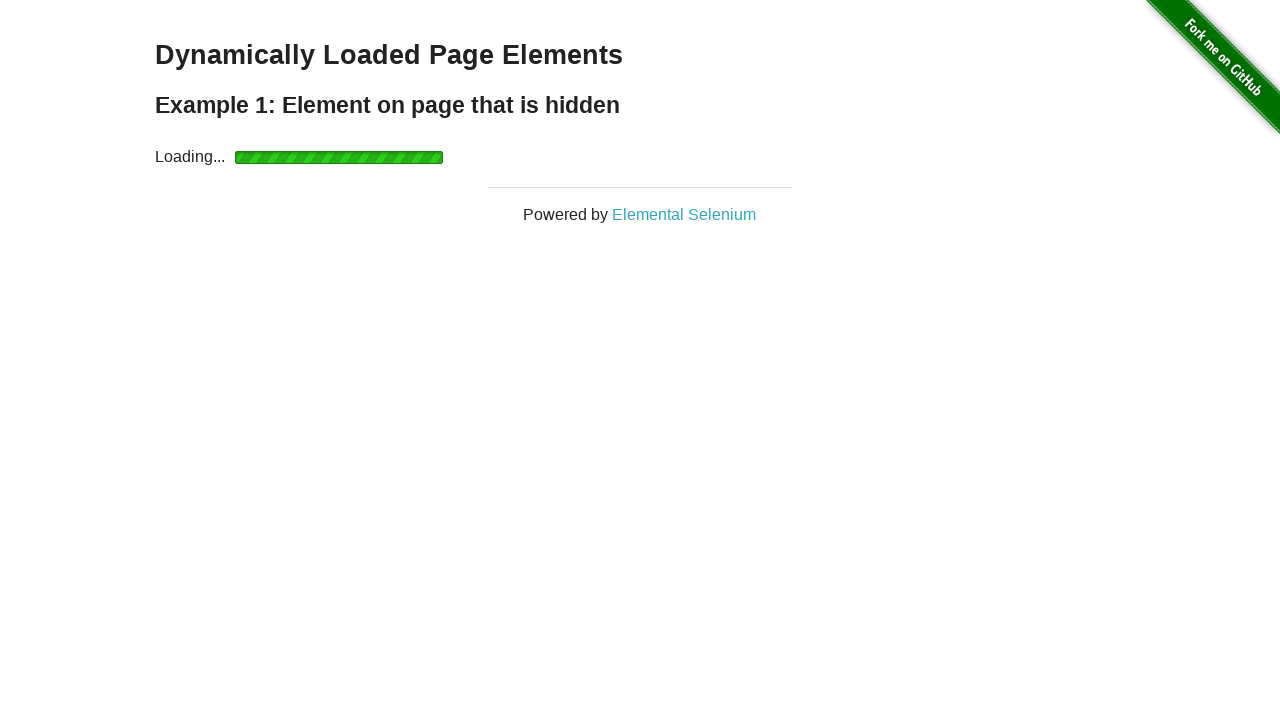

Hidden content 'Hello World!' became visible after dynamic loading
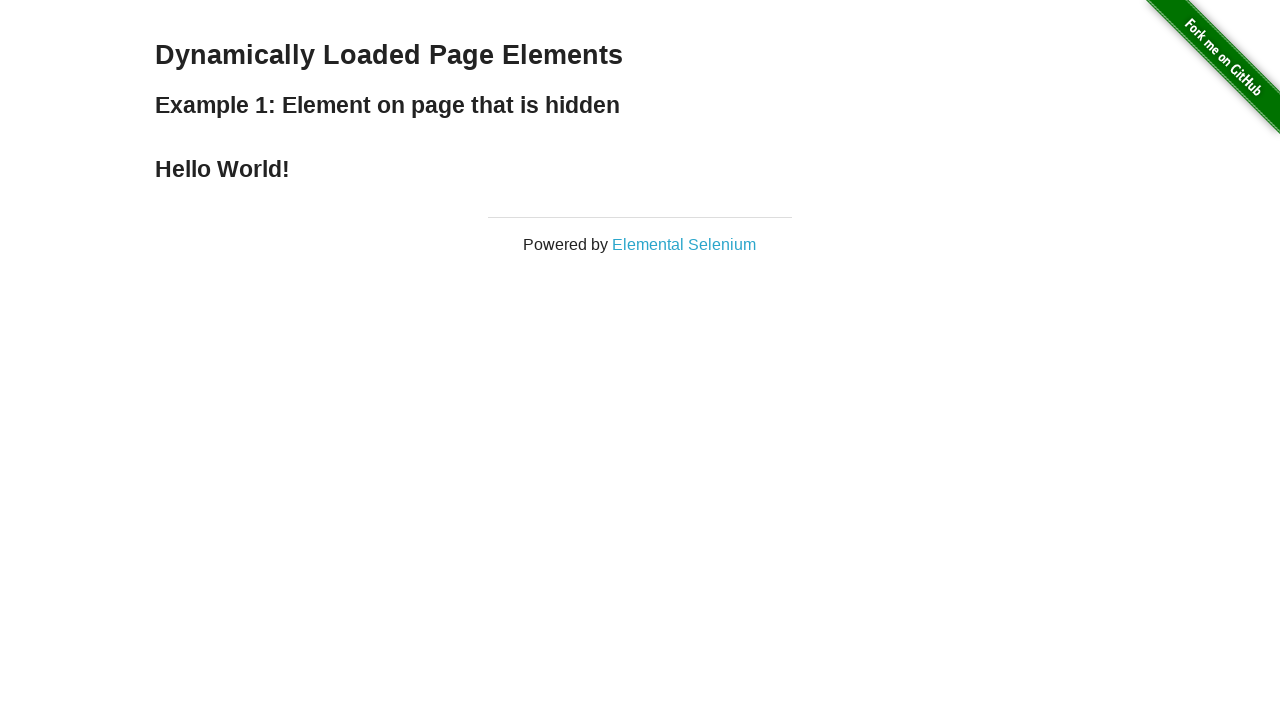

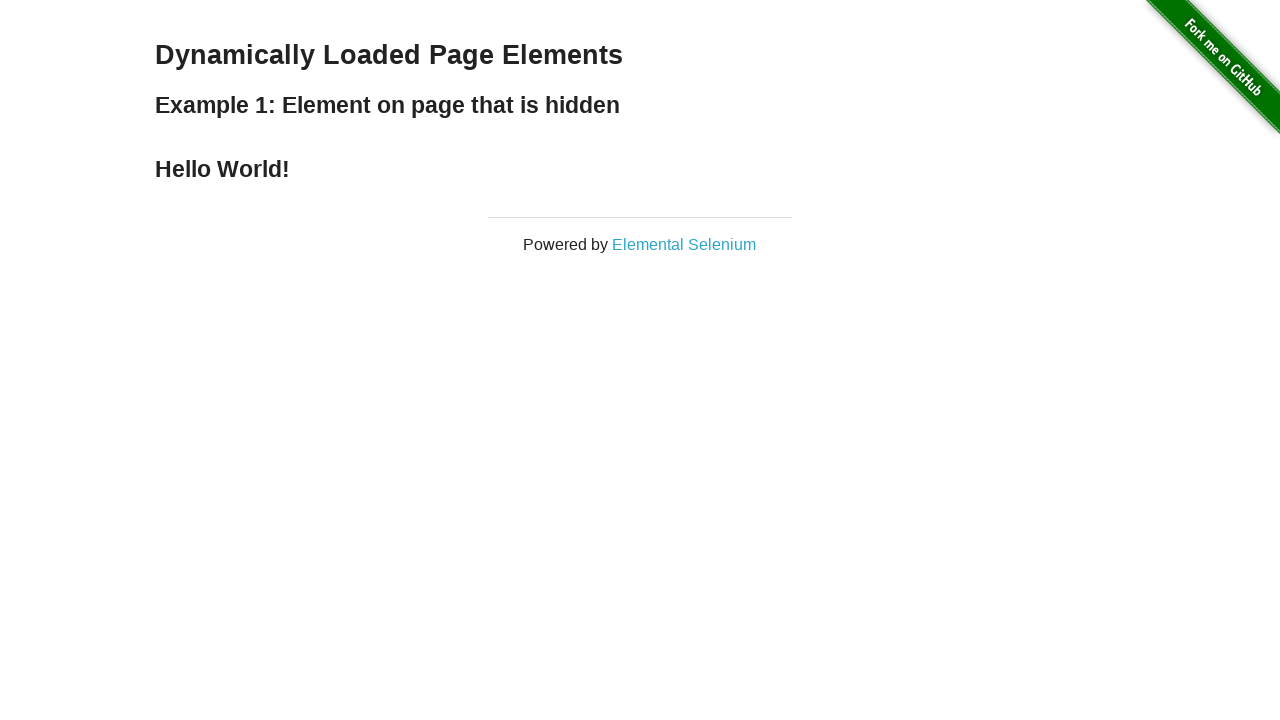